Tests that the login page loads correctly by navigating to it and verifying the URL

Starting URL: https://demoqa.com/login

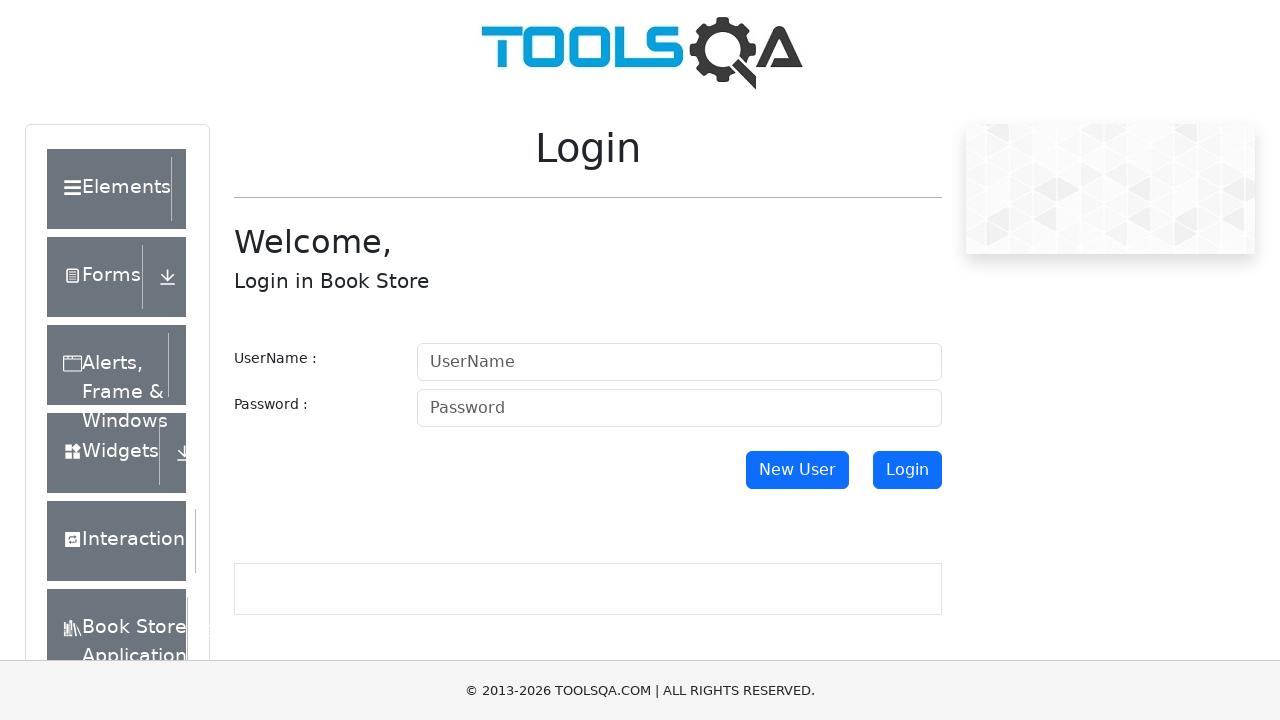

Navigated to login page at https://demoqa.com/login
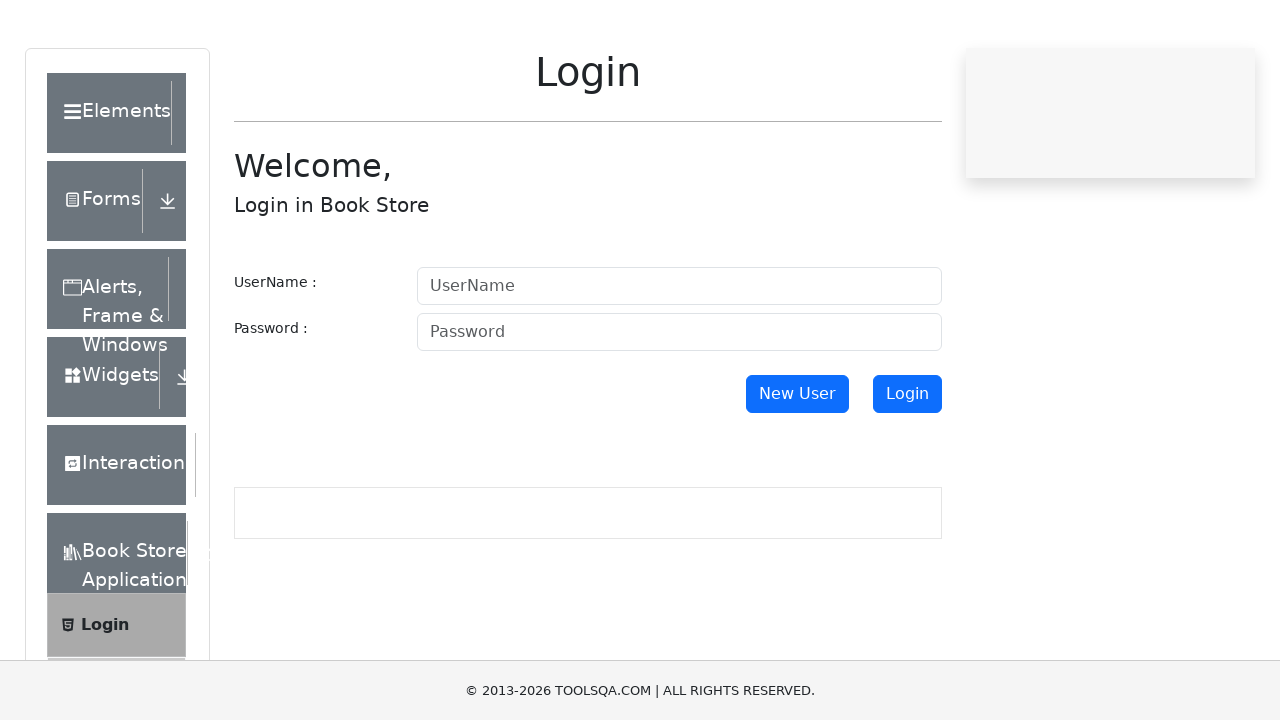

Verified that the page URL is https://demoqa.com/login
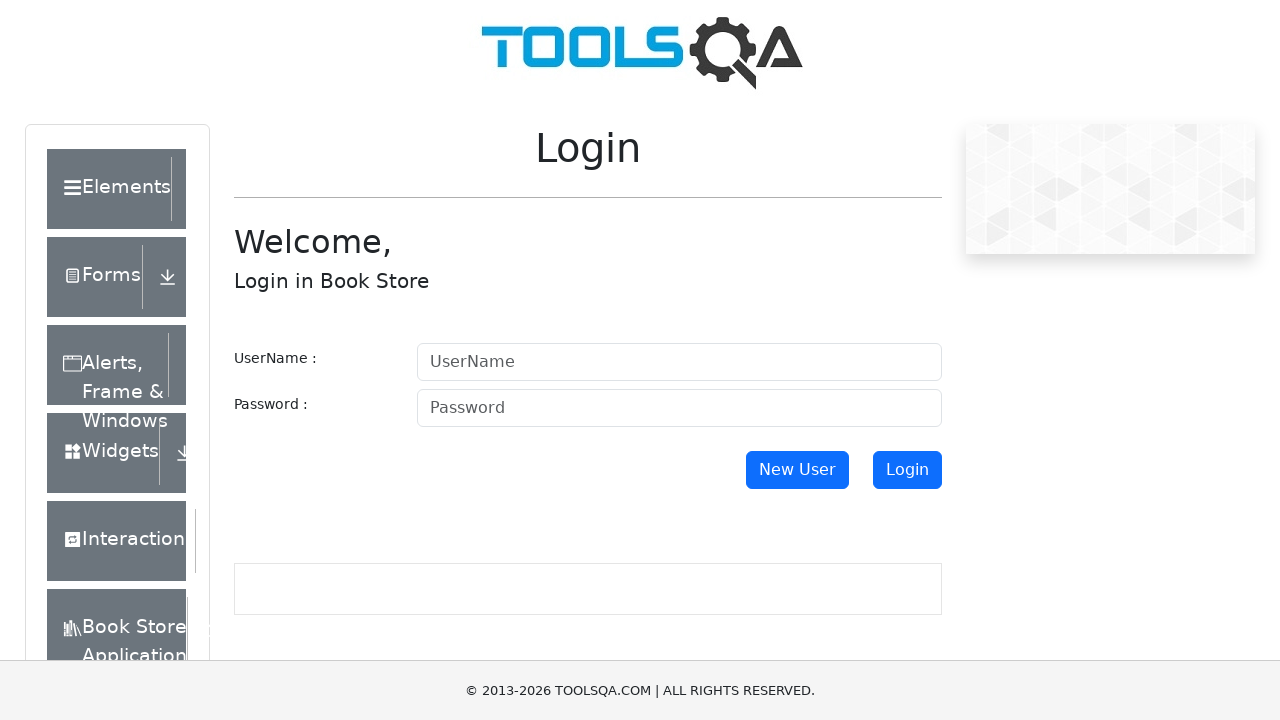

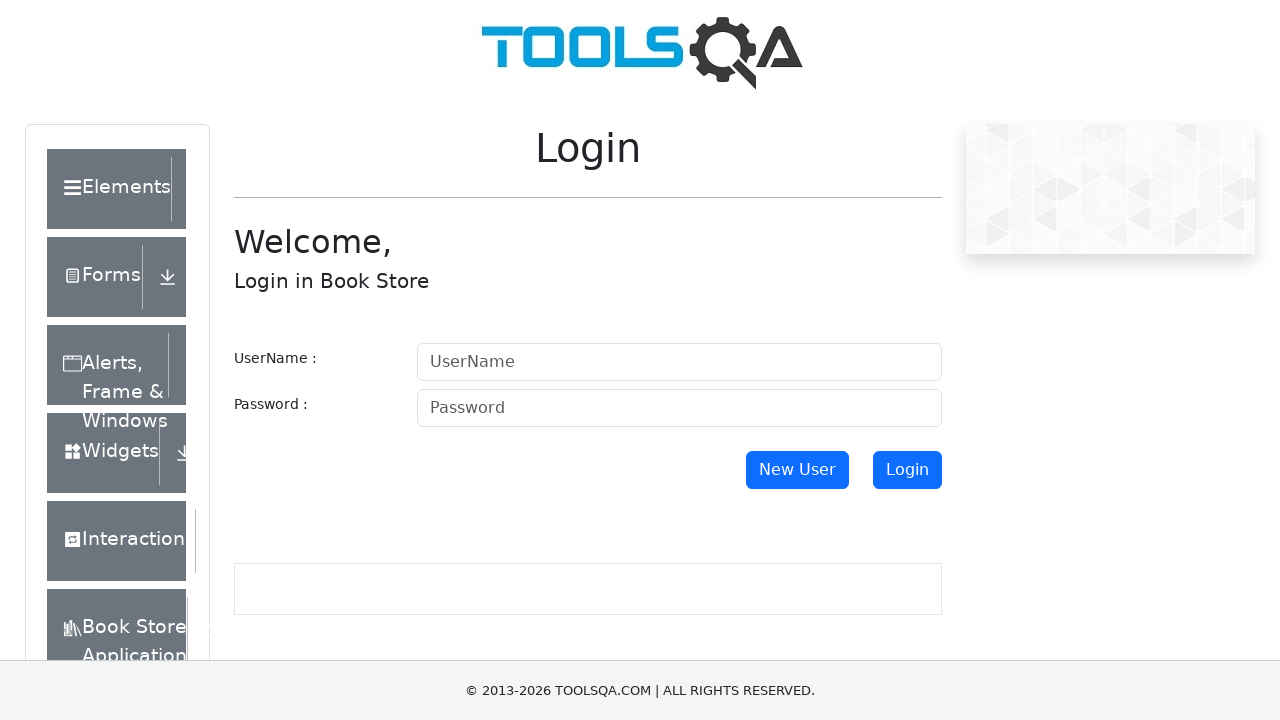